Tests form input functionality by filling the name and age fields with test data and tabbing between them

Starting URL: https://mdn.github.io/learning-area/tools-testing/cross-browser-testing/accessibility/native-keyboard-accessibility.html

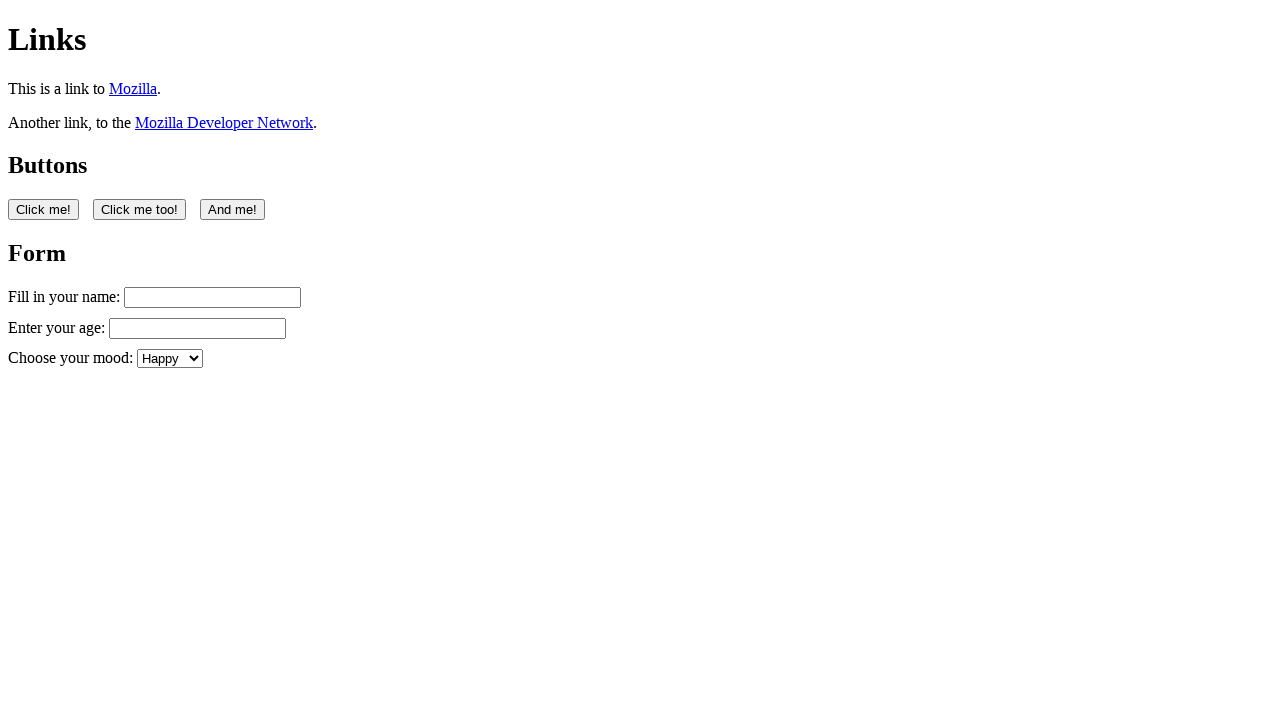

Filled name field with 'Maria Garcia' on #name
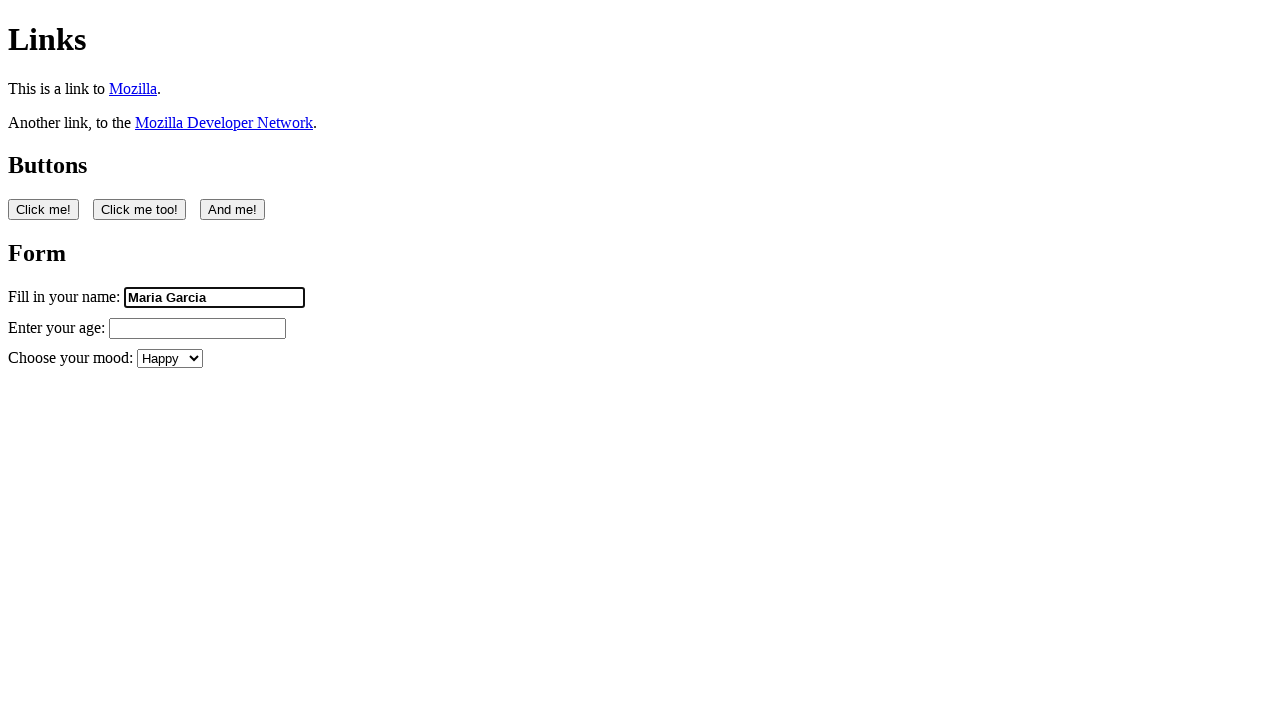

Pressed Tab to move from name field to age field on #name
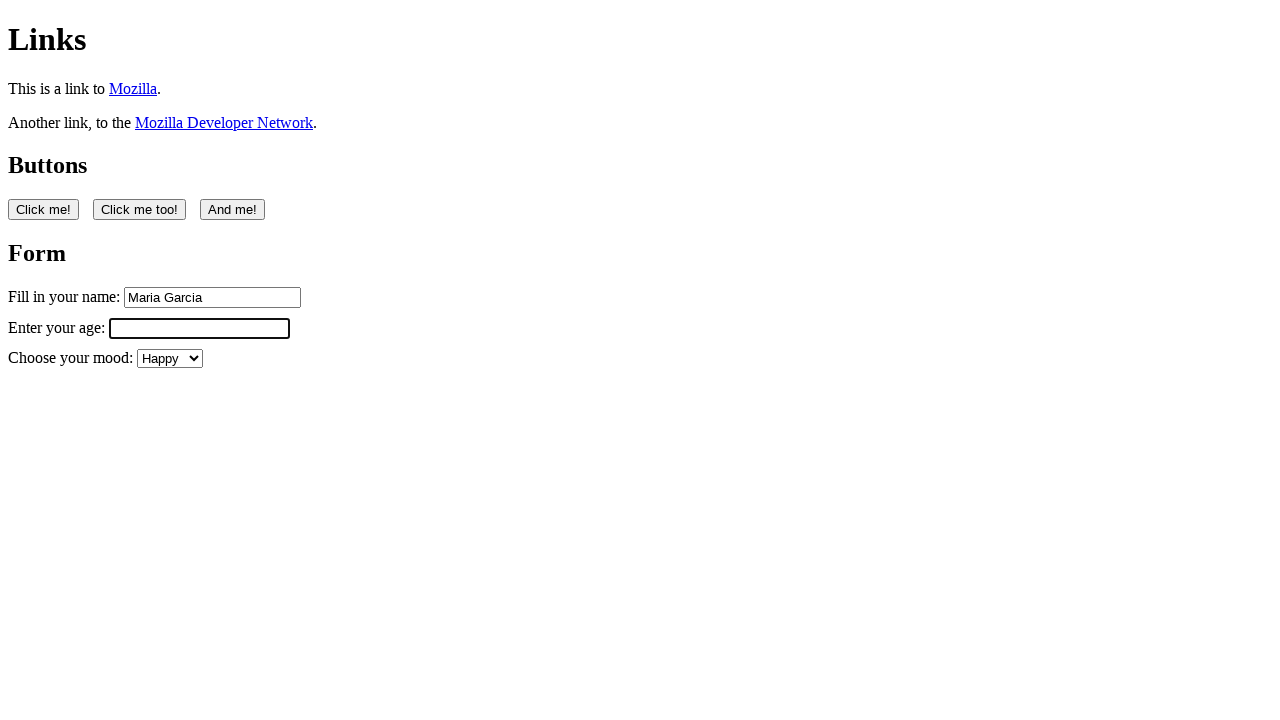

Filled age field with '42' on #age
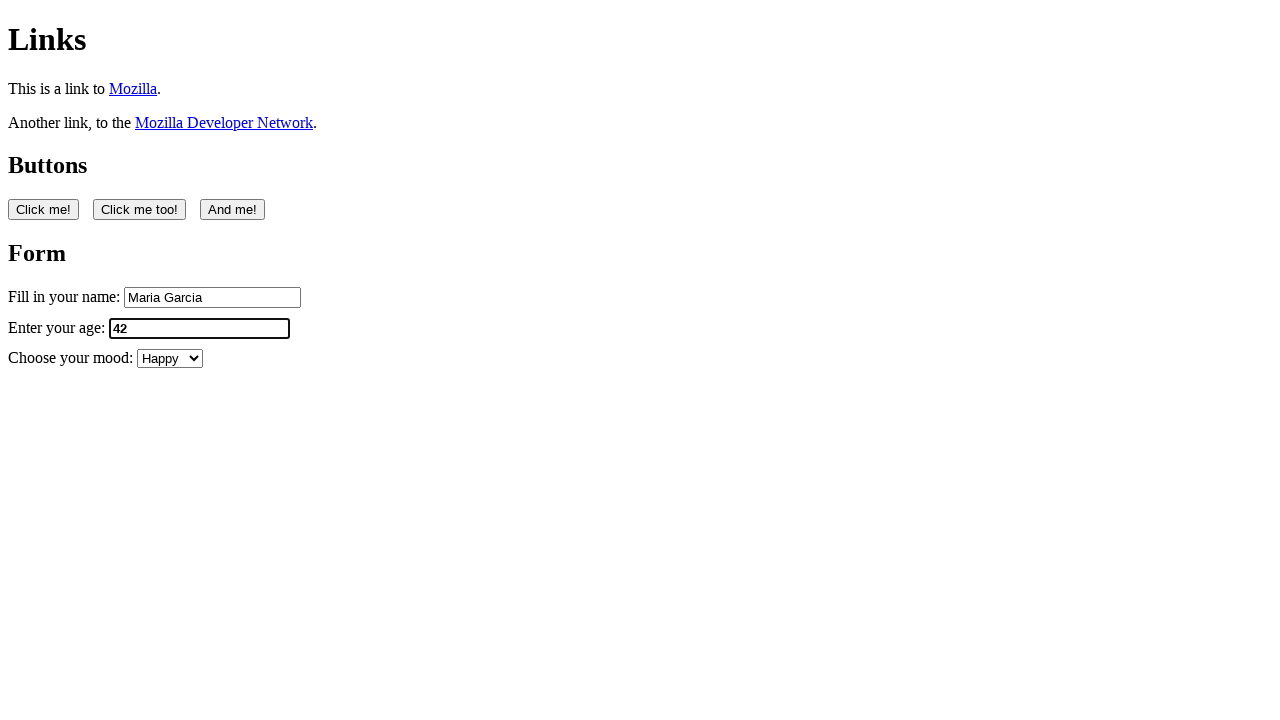

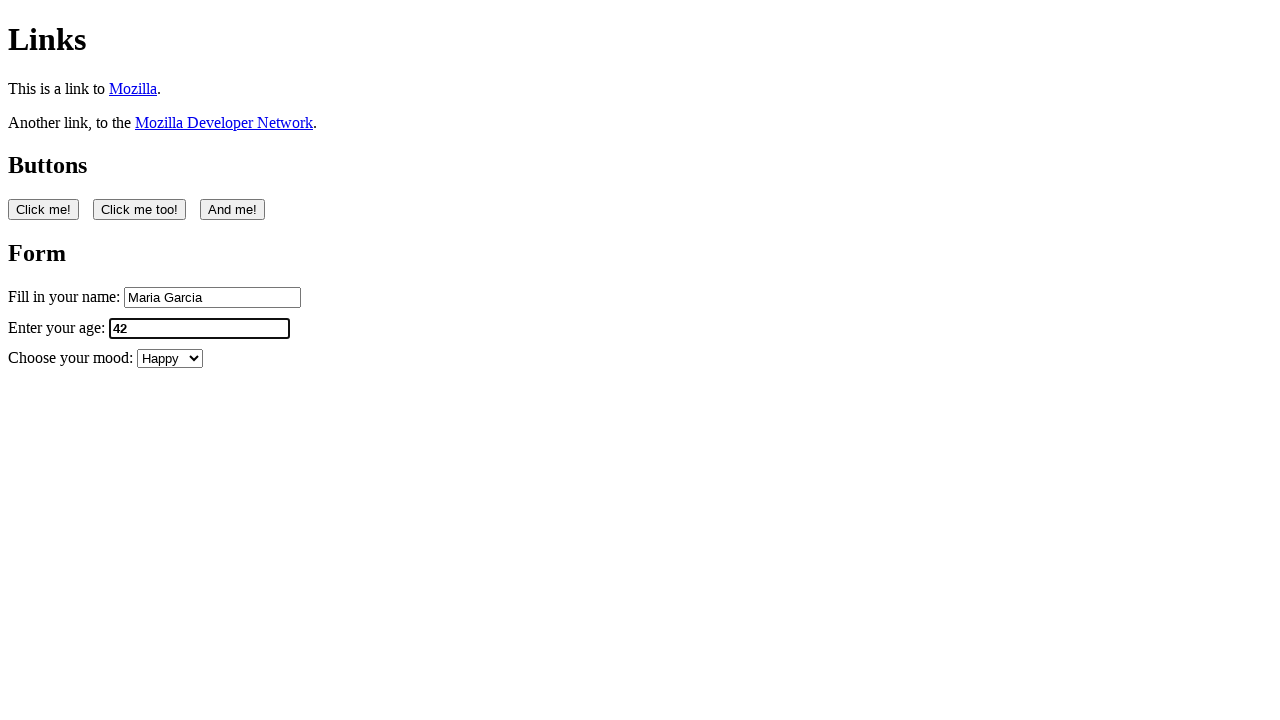